Tests the add/remove elements functionality by clicking "Add Element" button twice to create two delete buttons, then clicking one delete button to remove it, and verifying only one delete button remains.

Starting URL: http://the-internet.herokuapp.com/add_remove_elements/

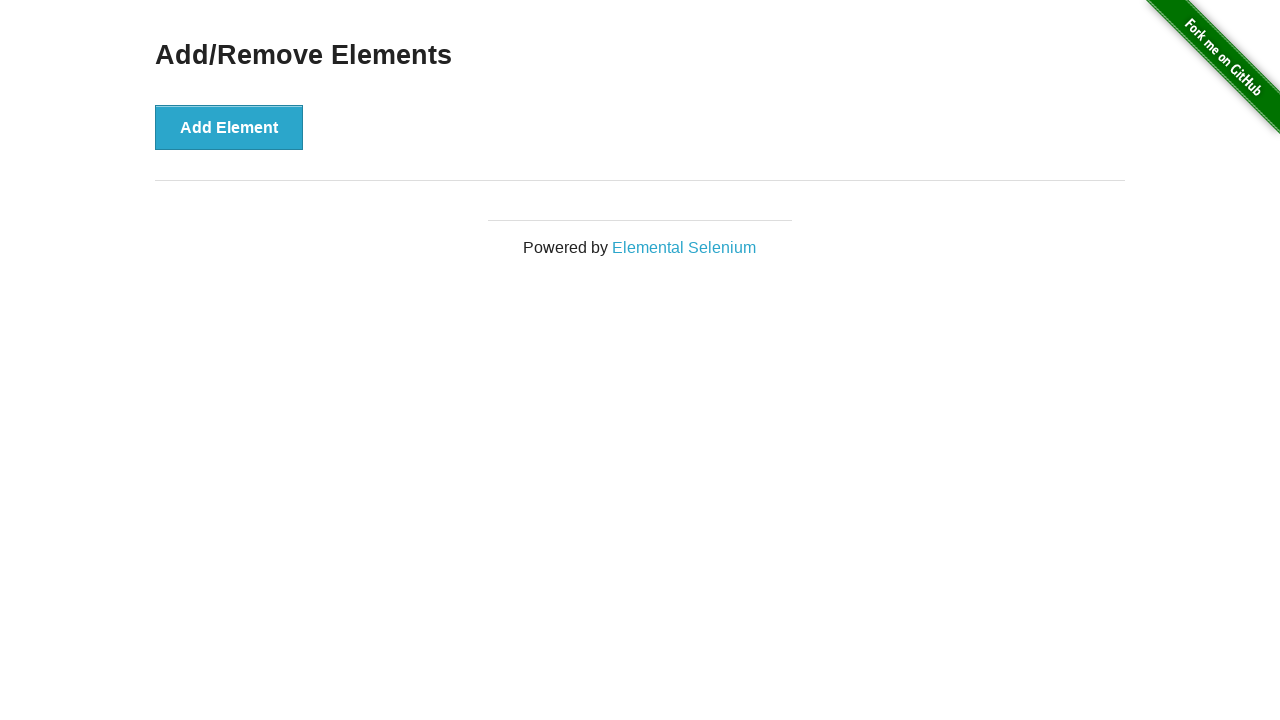

Clicked 'Add Element' button first time at (229, 127) on xpath=//button[text()='Add Element']
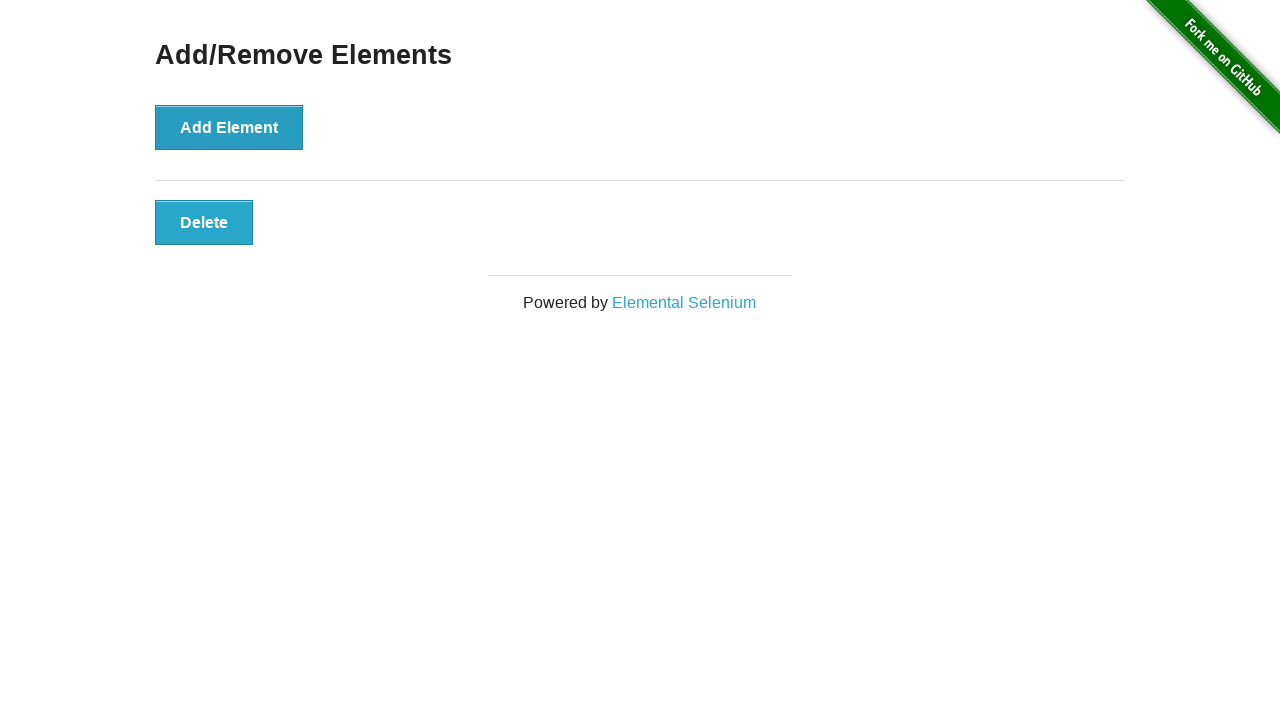

Clicked 'Add Element' button second time at (229, 127) on xpath=//button[text()='Add Element']
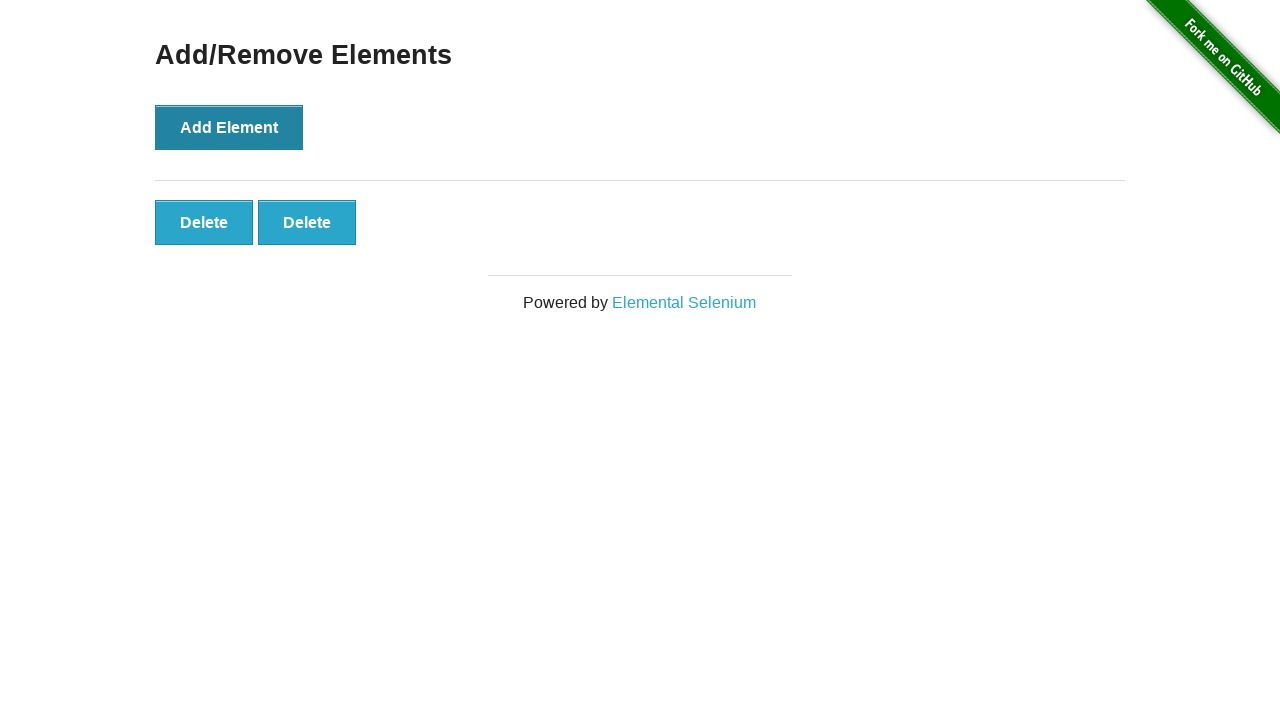

Clicked first 'Delete' button to remove it at (204, 222) on xpath=//button[text()='Delete']
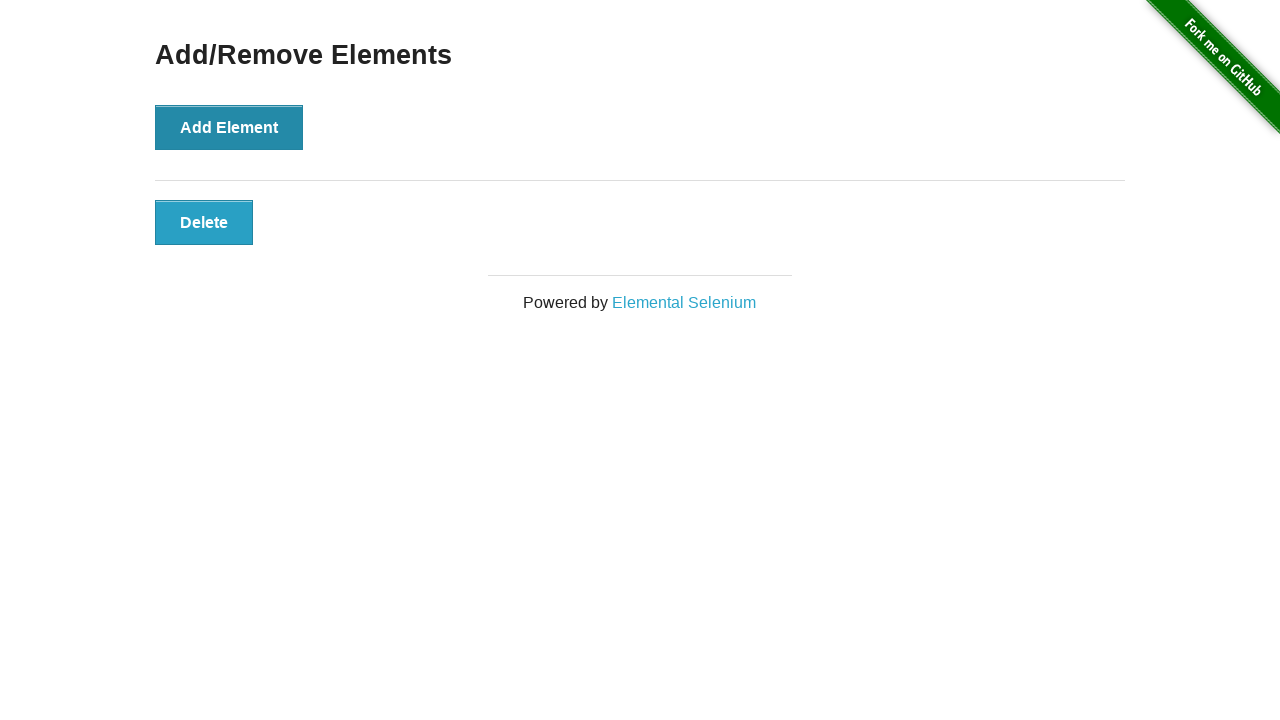

Waited for remaining delete button to be visible
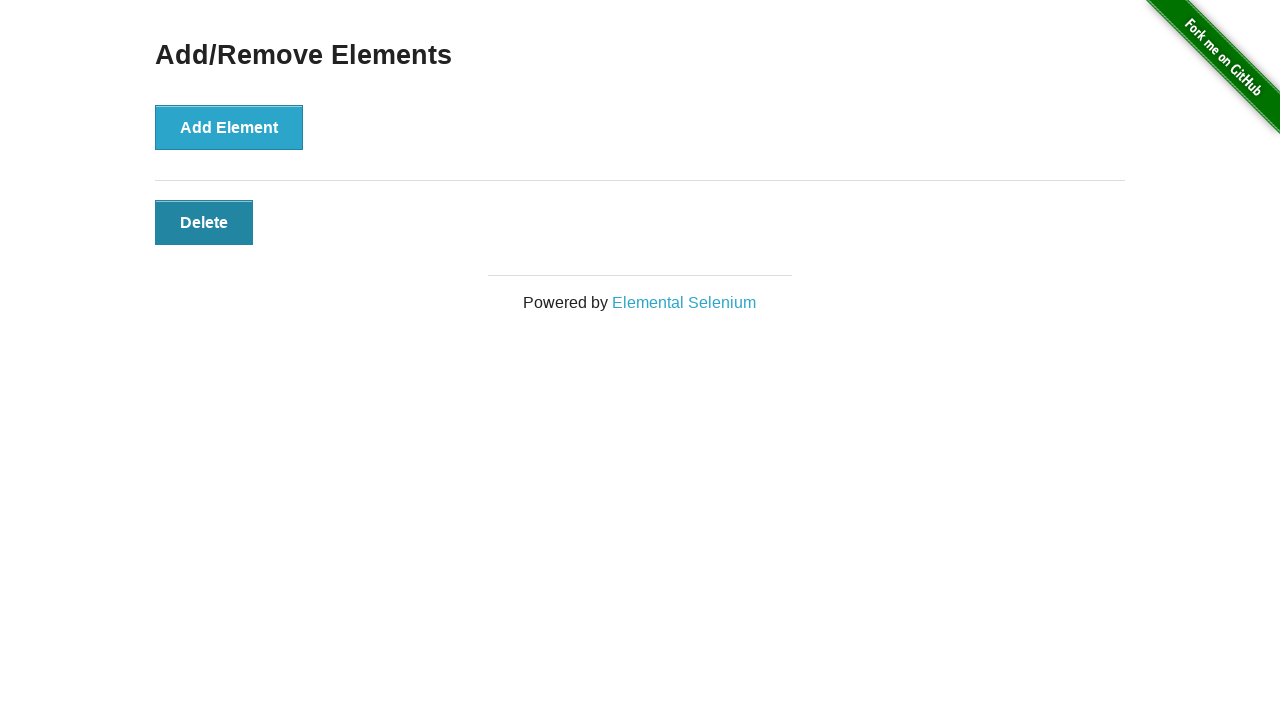

Counted remaining delete buttons: 1
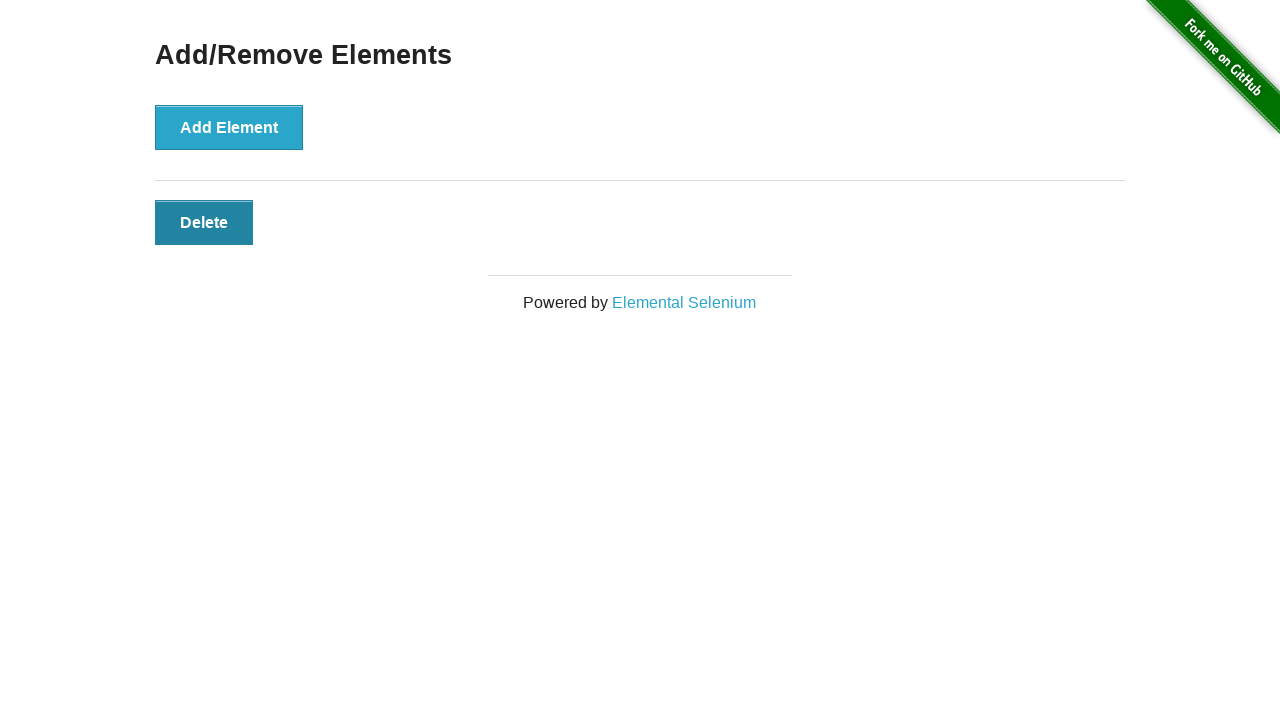

Verified that exactly one delete button remains
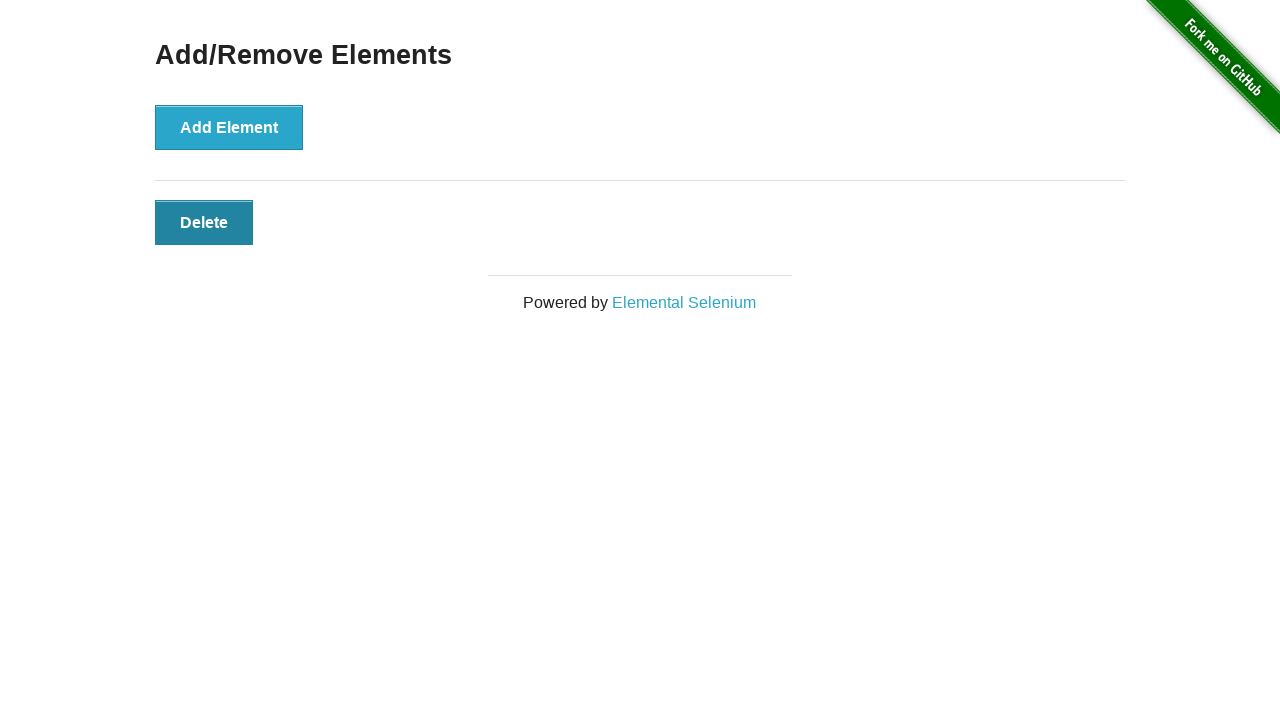

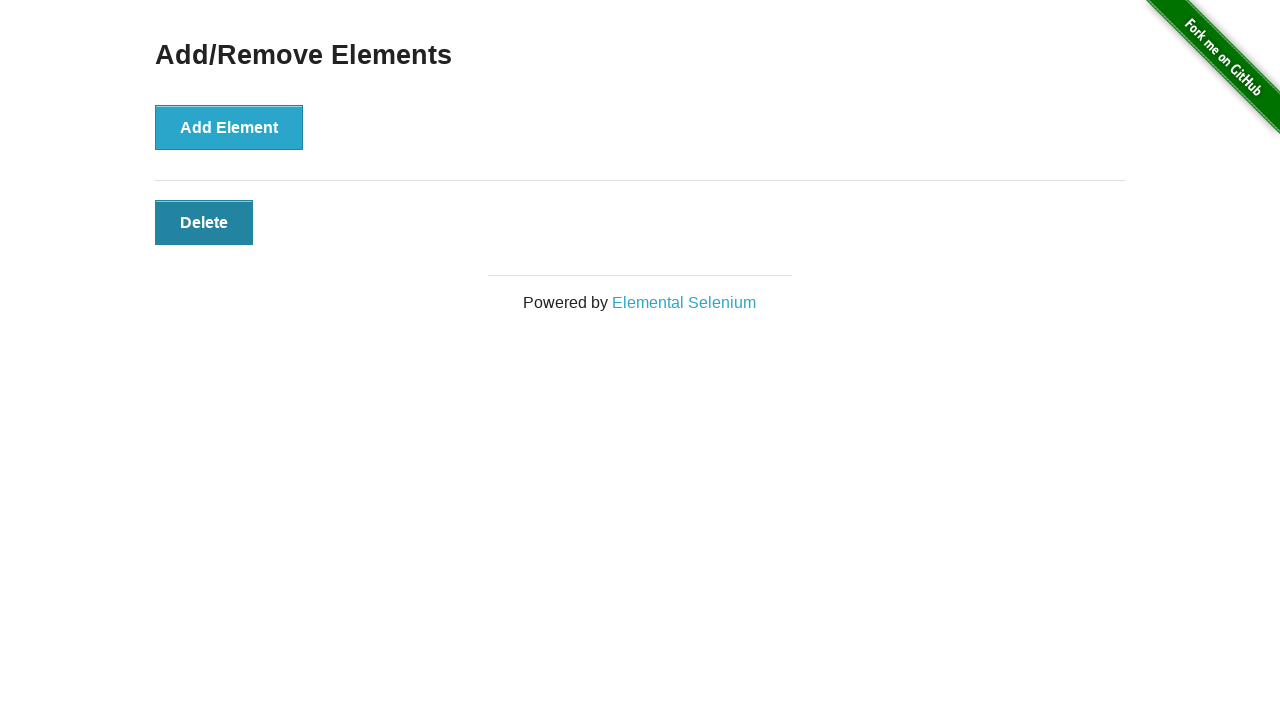